Tests that the input field is cleared after adding a todo item

Starting URL: https://demo.playwright.dev/todomvc

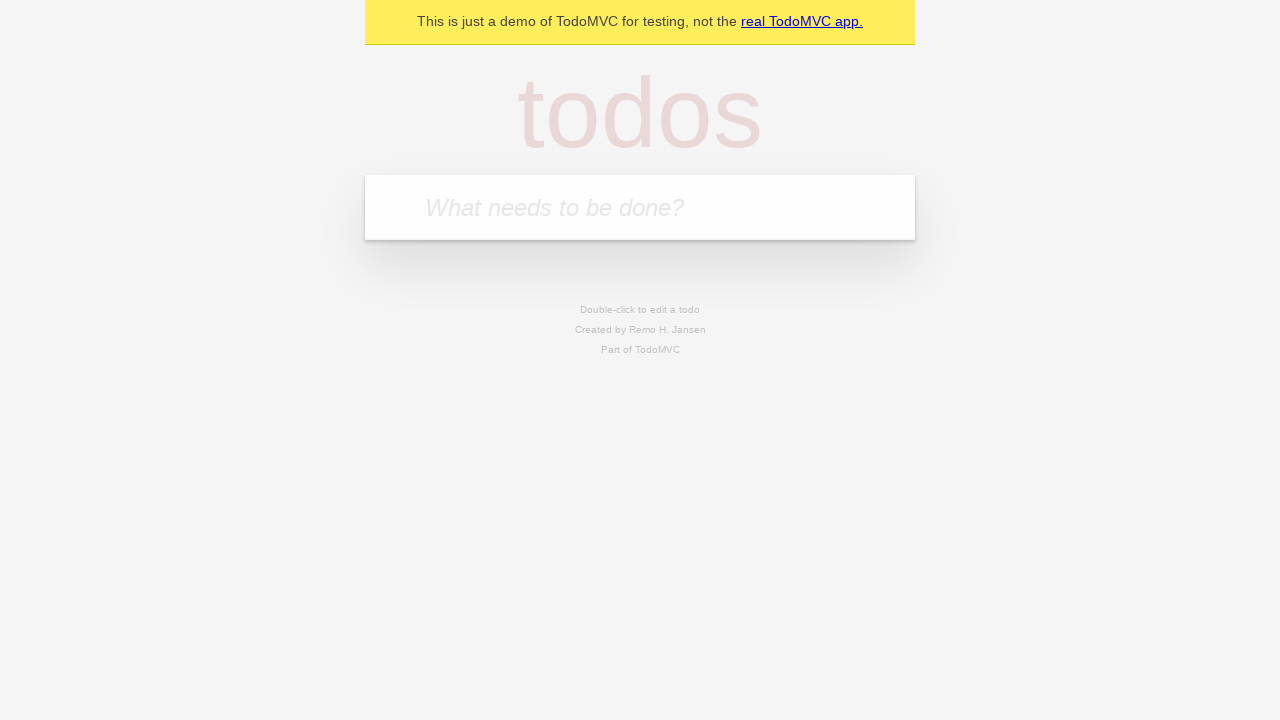

Filled todo input field with 'Buy groceries' on internal:attr=[placeholder="What needs to be done?"i]
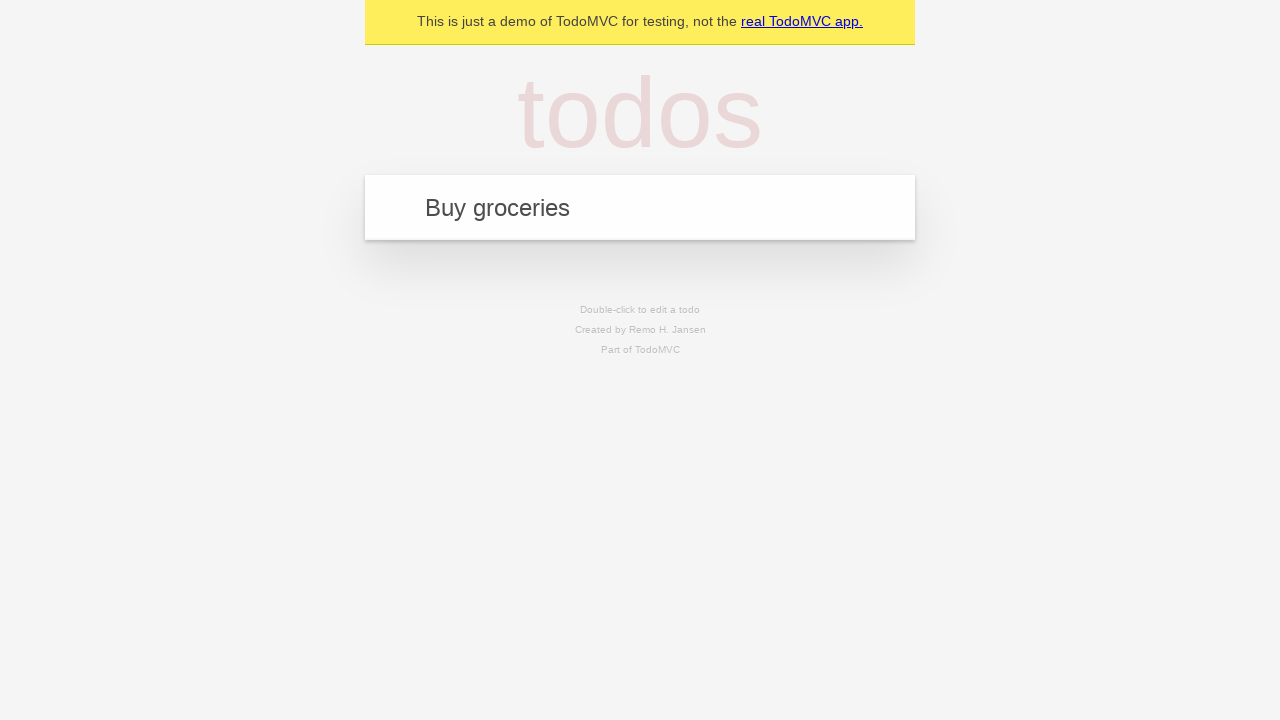

Pressed Enter to add todo item on internal:attr=[placeholder="What needs to be done?"i]
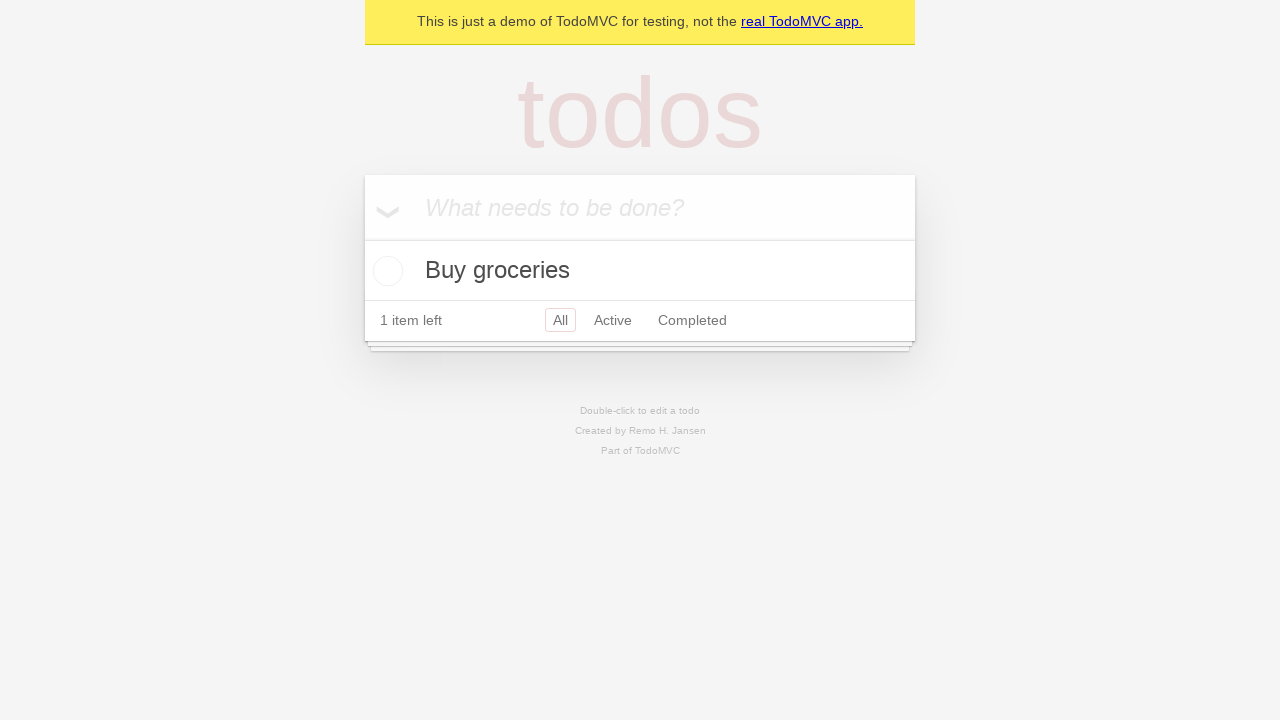

Todo item appeared on the page
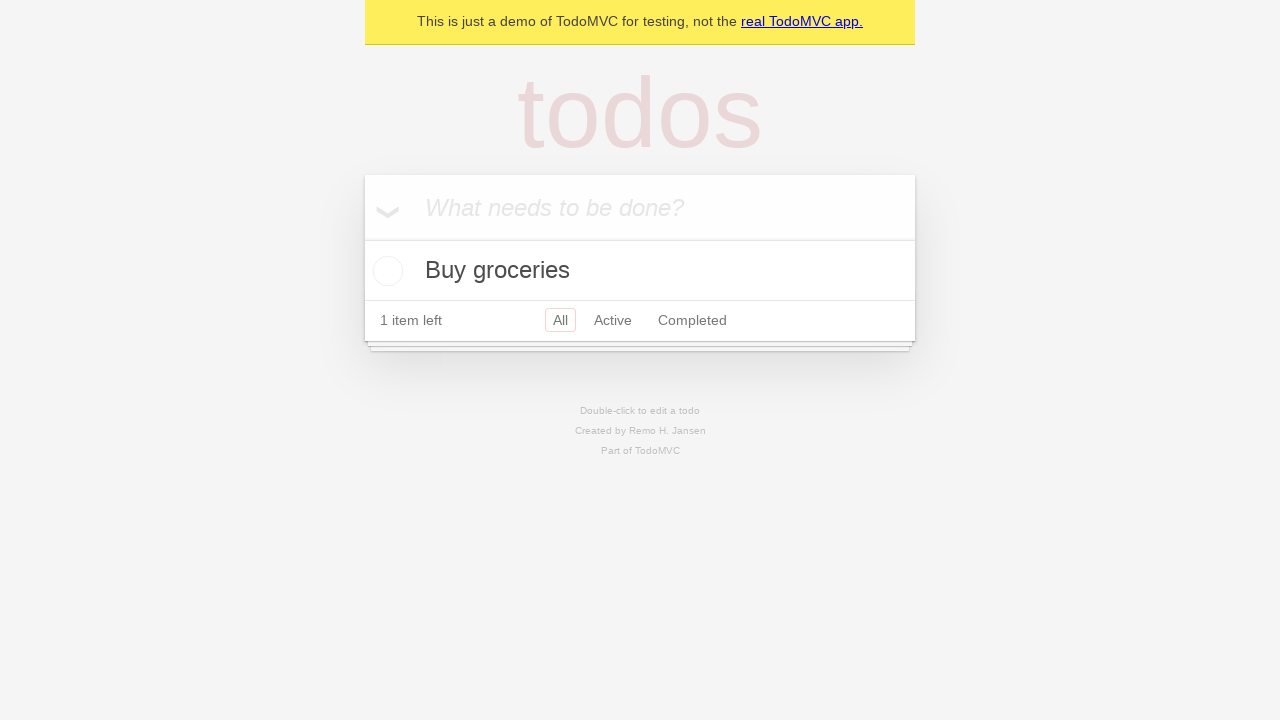

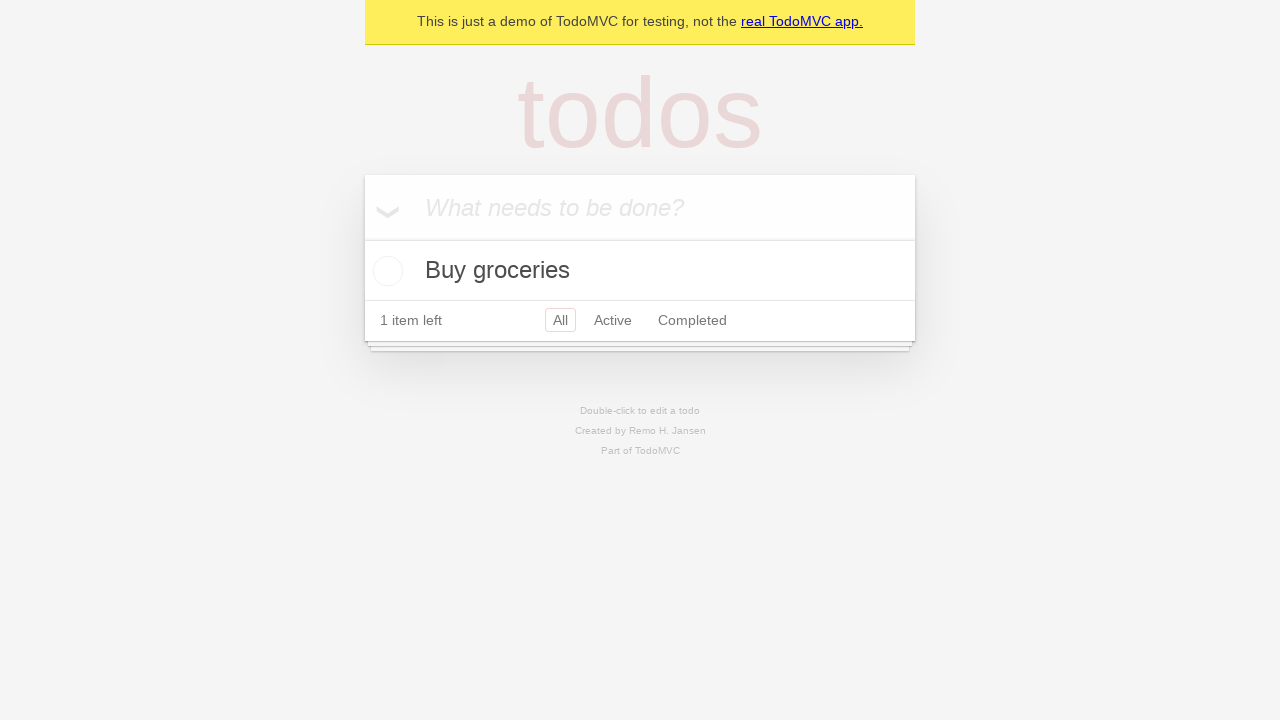